Tests login form validation with empty password field, expecting an error message that password is required

Starting URL: https://www.saucedemo.com/

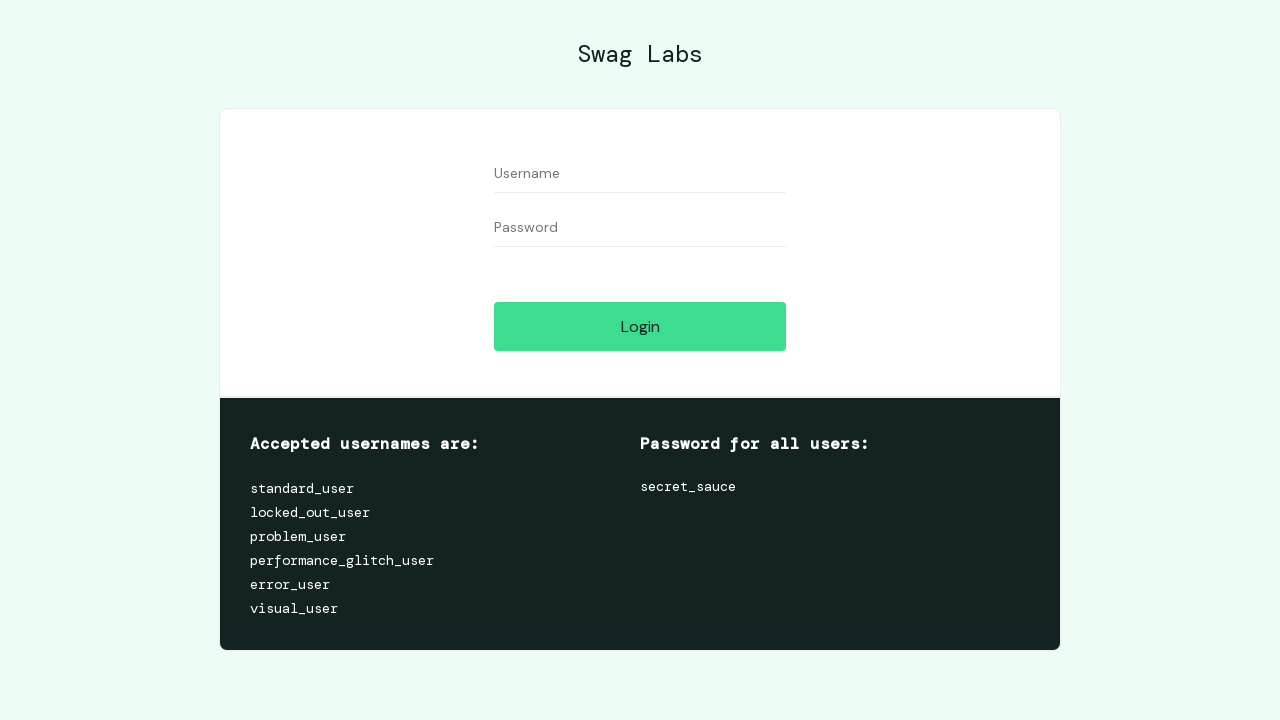

Filled username field with 'Juan' on //input[contains(@id,'user-name')]
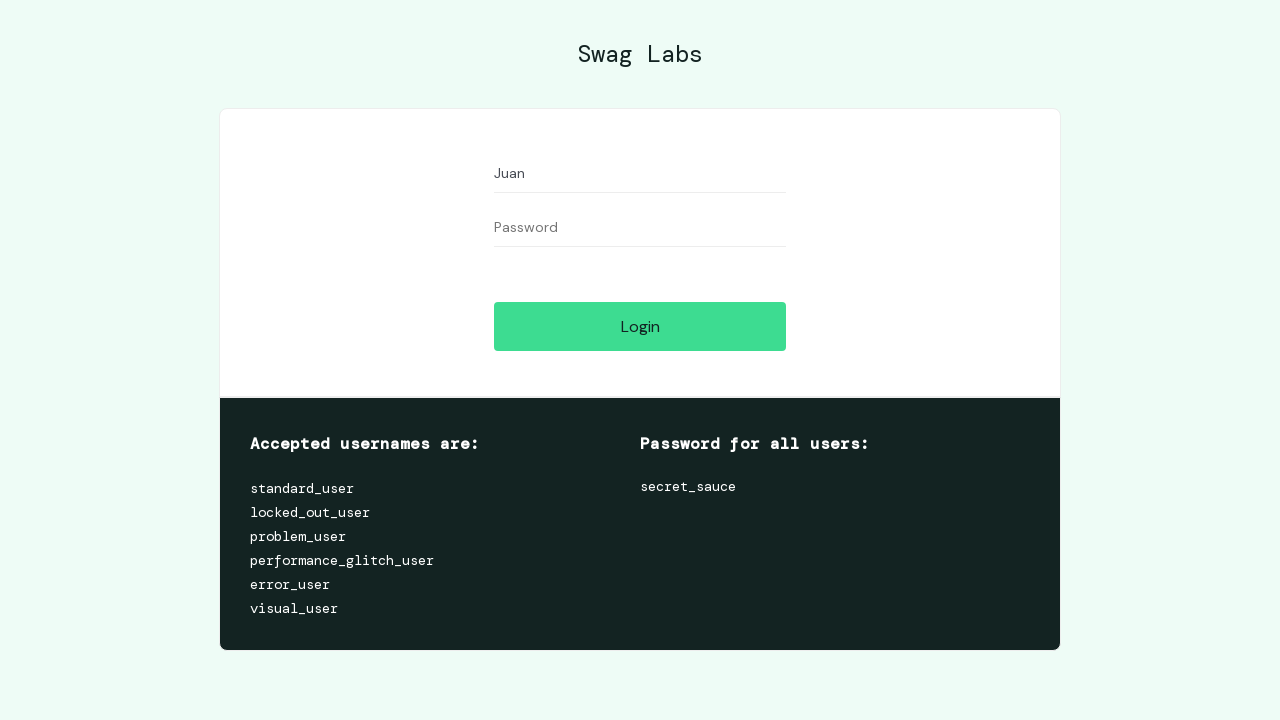

Clicked login button with empty password field at (640, 326) on xpath=//input[contains(@id,'login-button')]
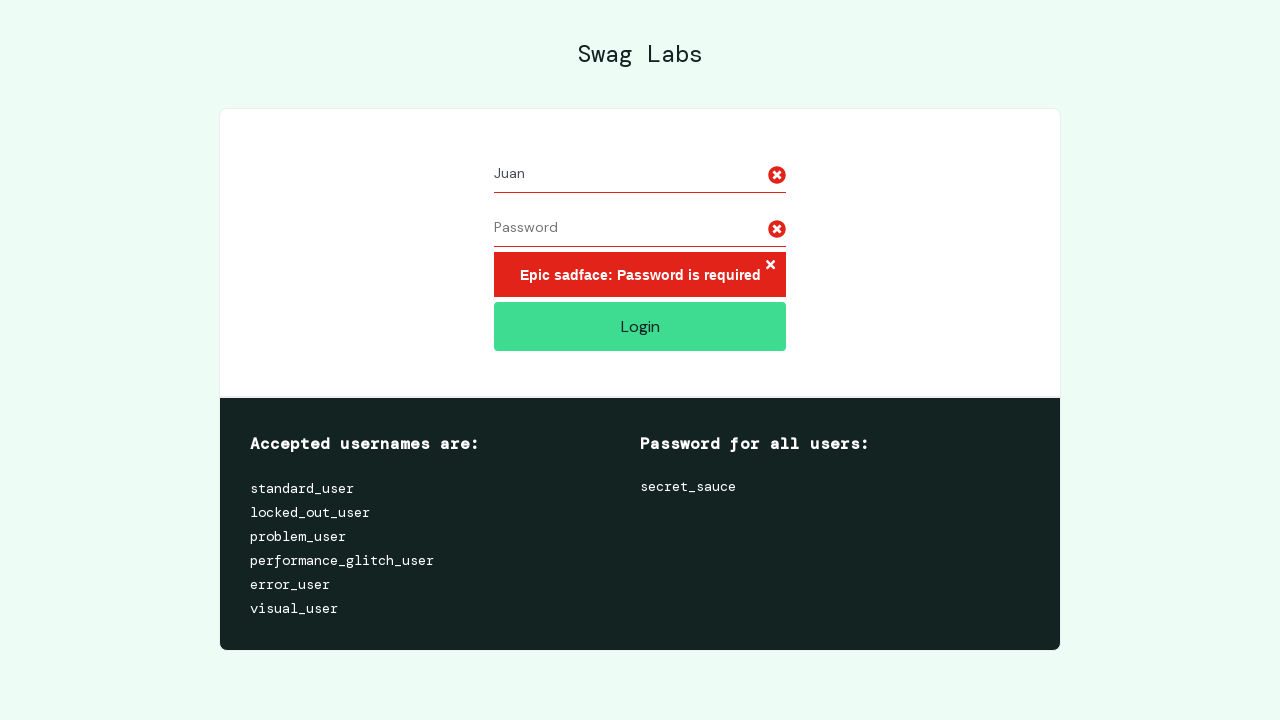

Error message appeared indicating password is required
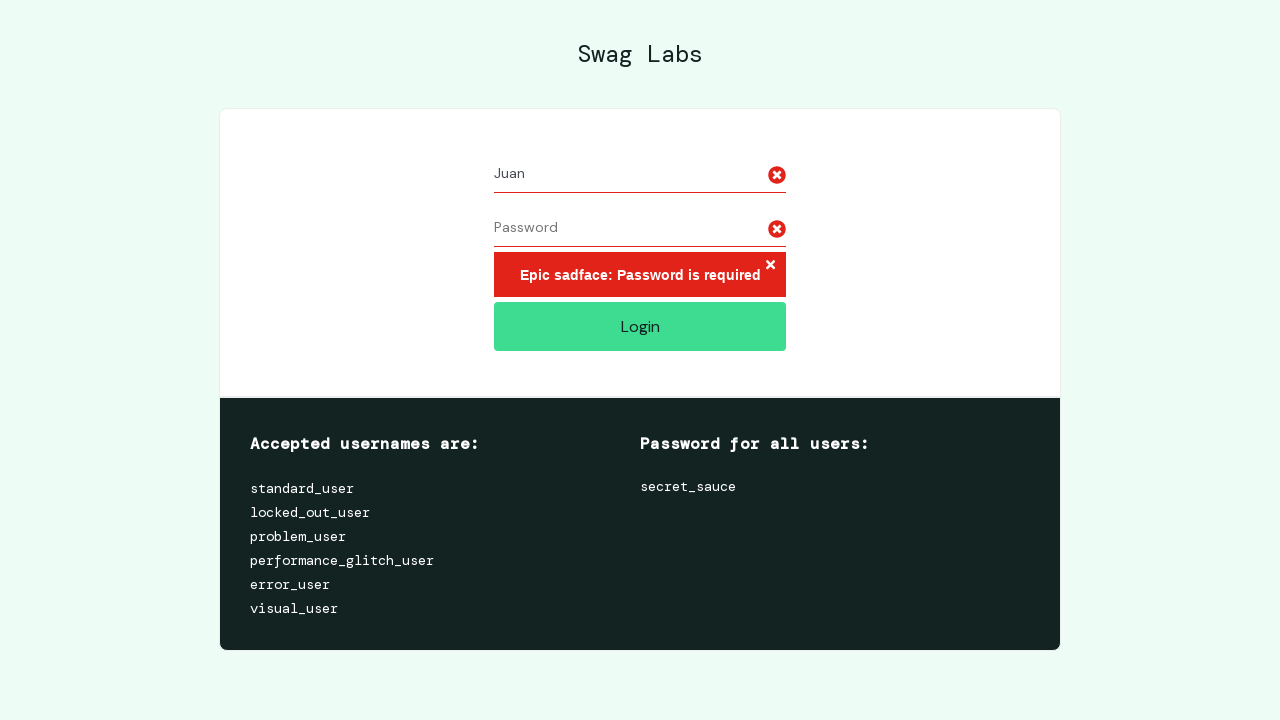

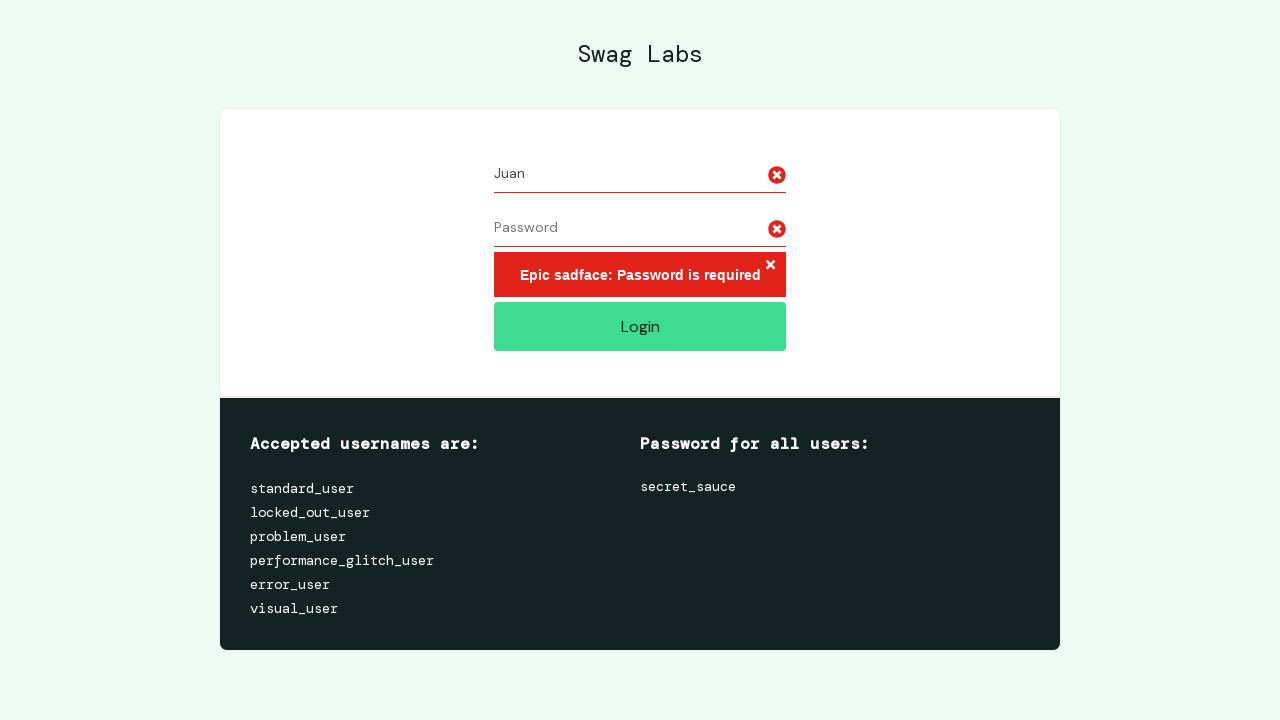